Tests browser window handling by clicking buttons that open new windows/tabs, then iterates through all open windows to verify they are accessible.

Starting URL: https://letcode.in/window

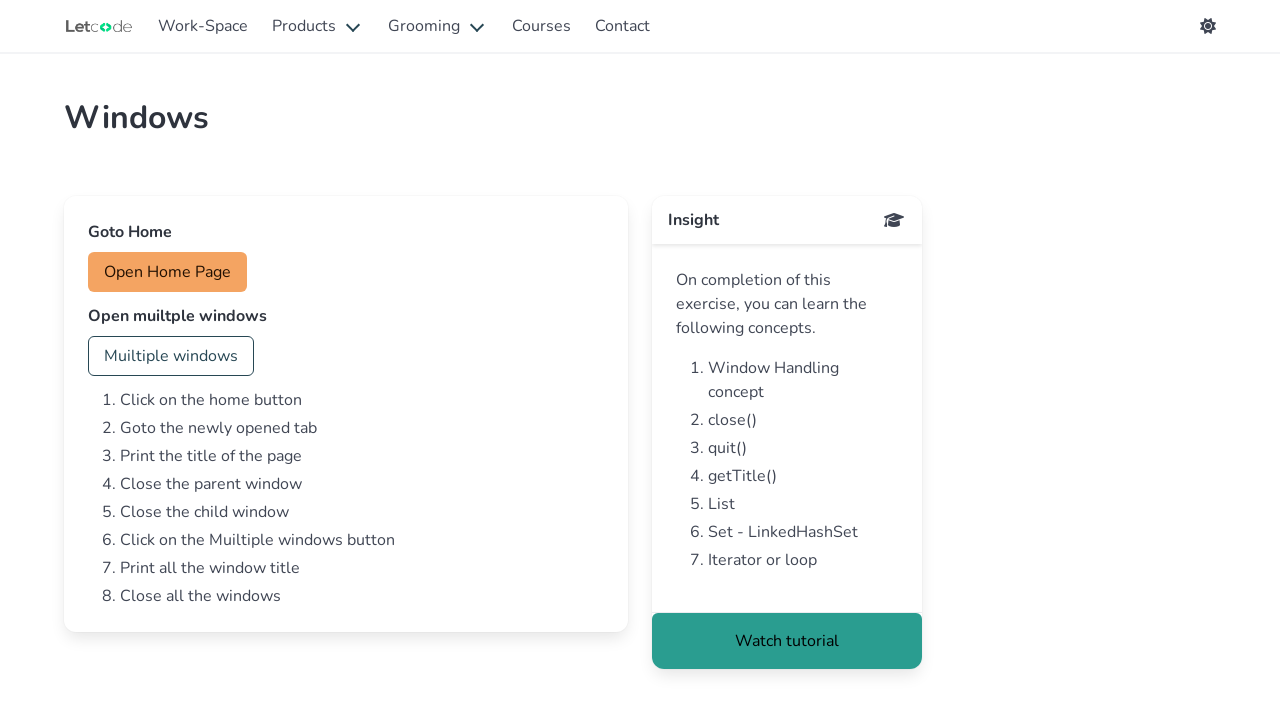

Clicked home button to open new window/tab at (168, 272) on #home
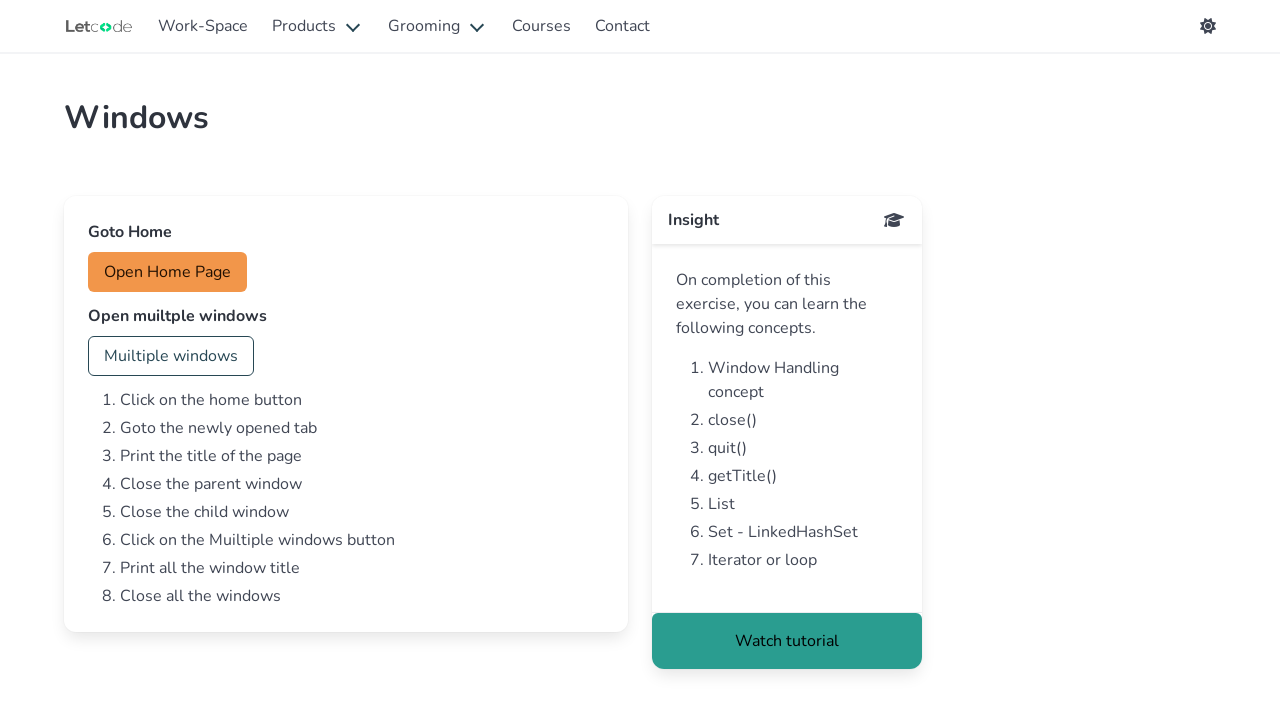

Stored reference to original page
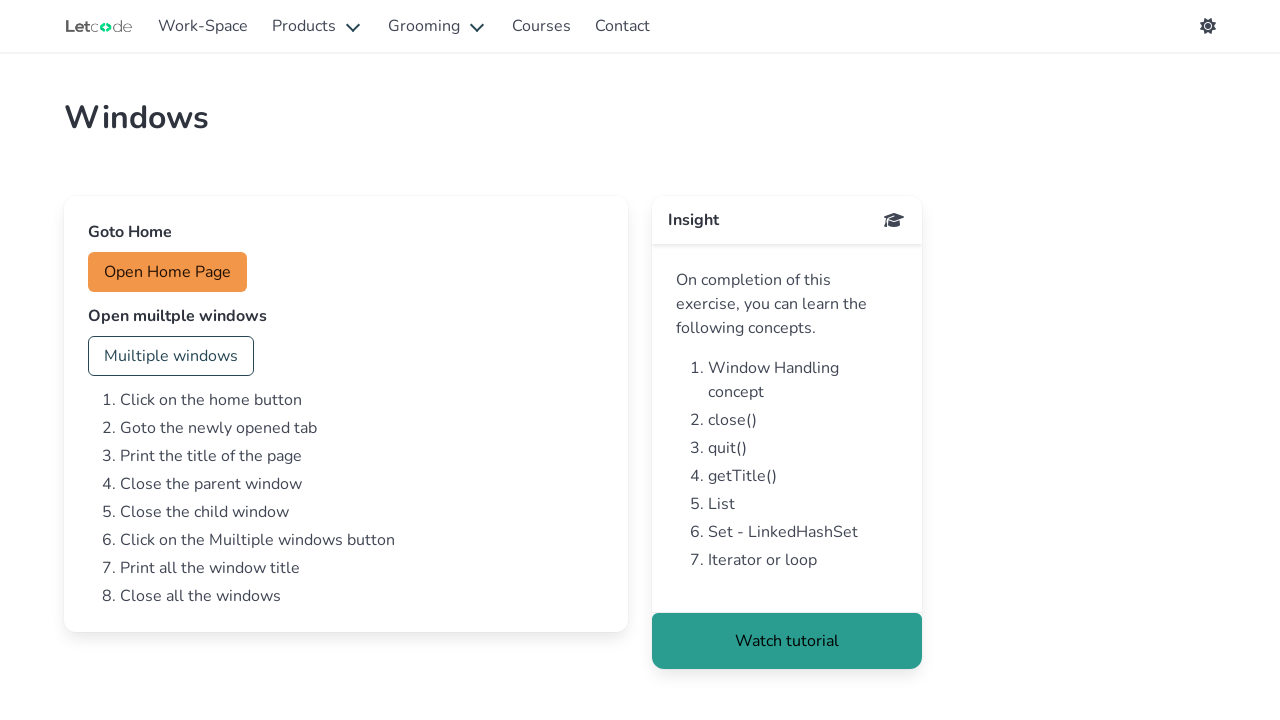

Clicked multi button to open multiple windows/tabs at (171, 356) on #multi
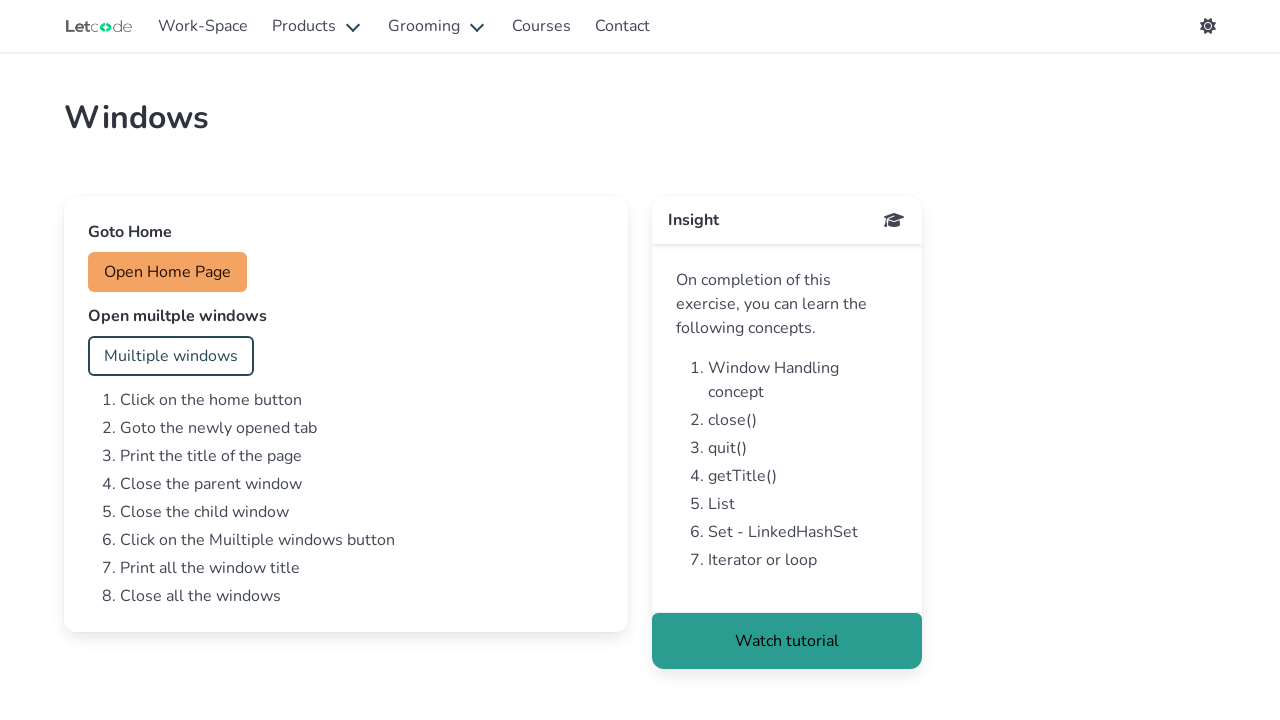

Waited for windows/tabs to open
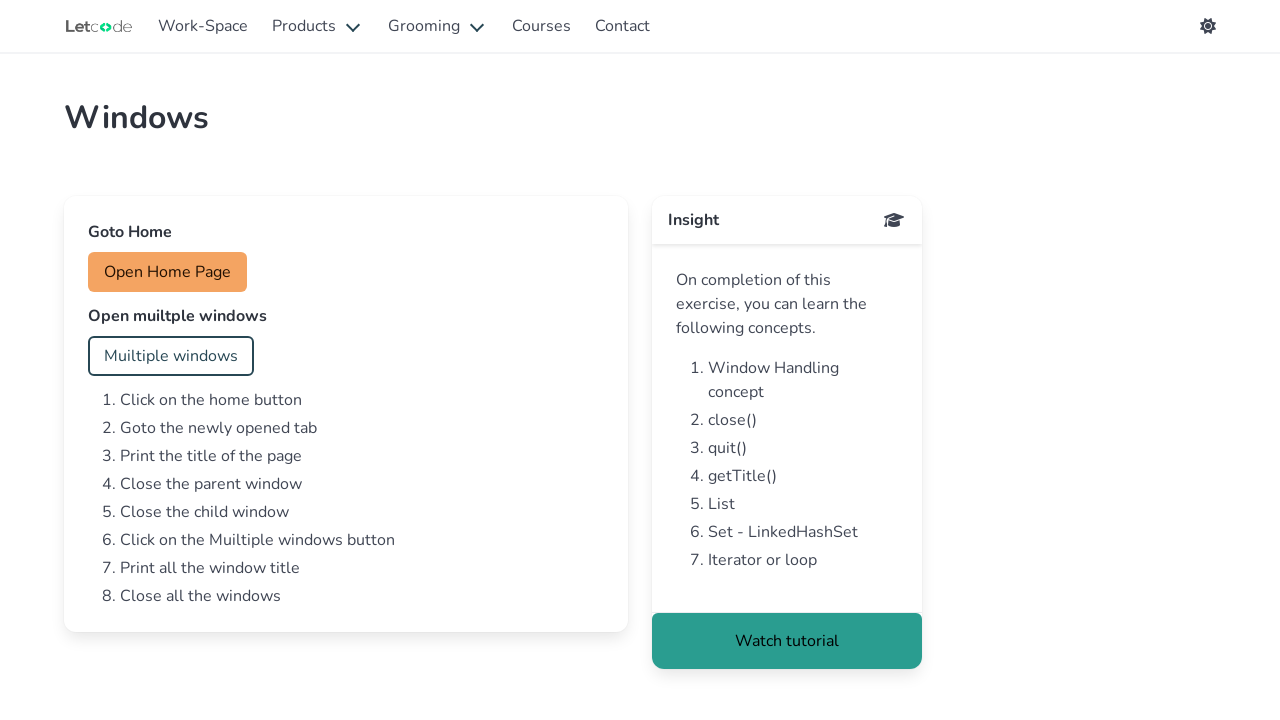

Retrieved all open pages/windows (total: 4)
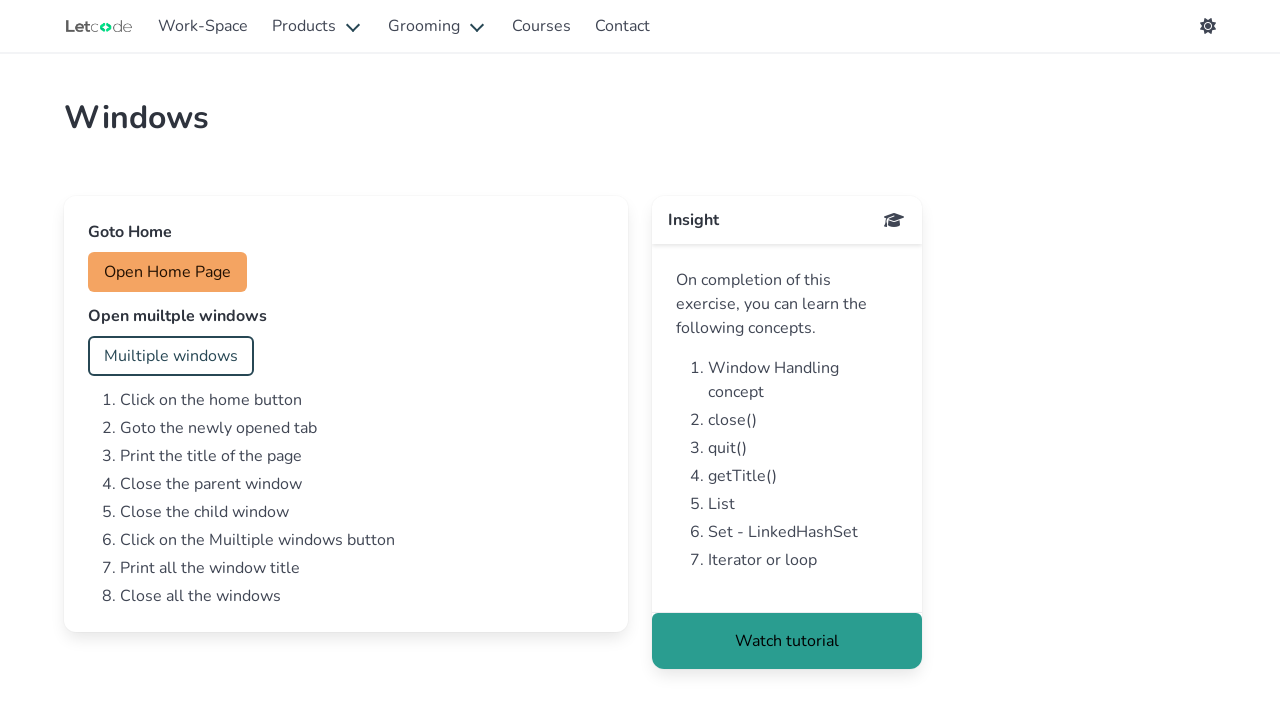

Brought window to front
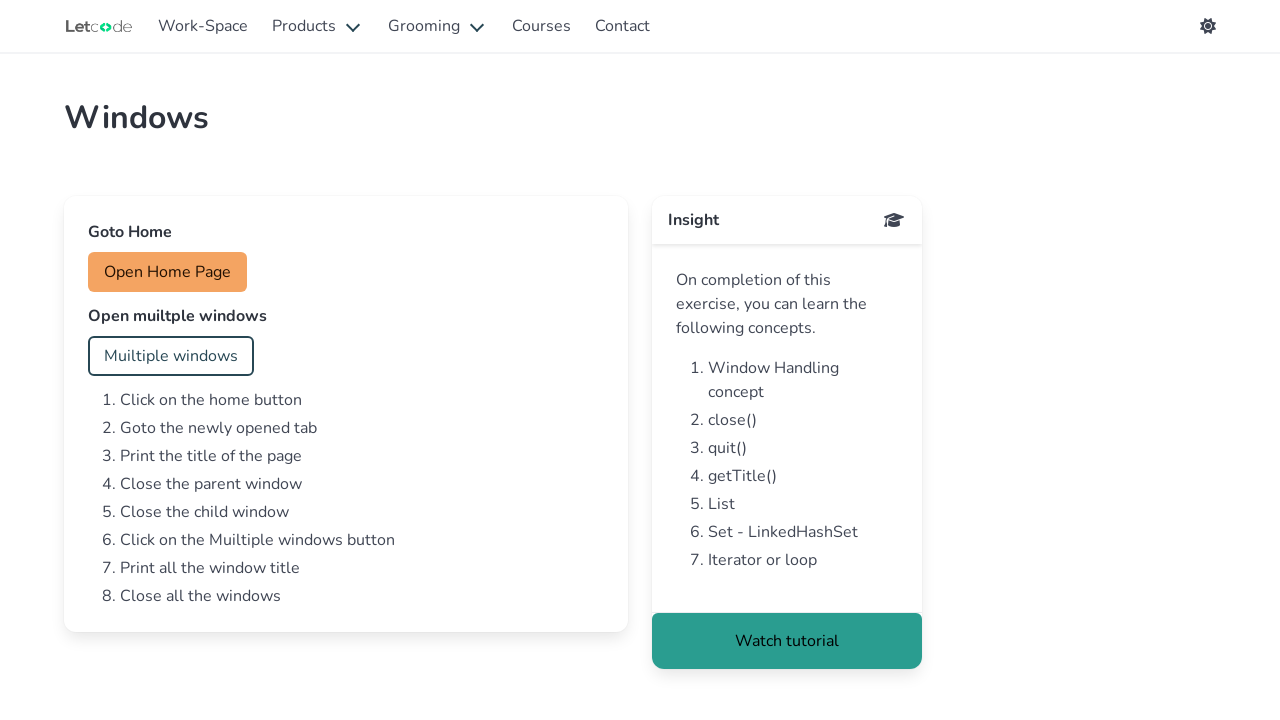

Waited for window to load (domcontentloaded)
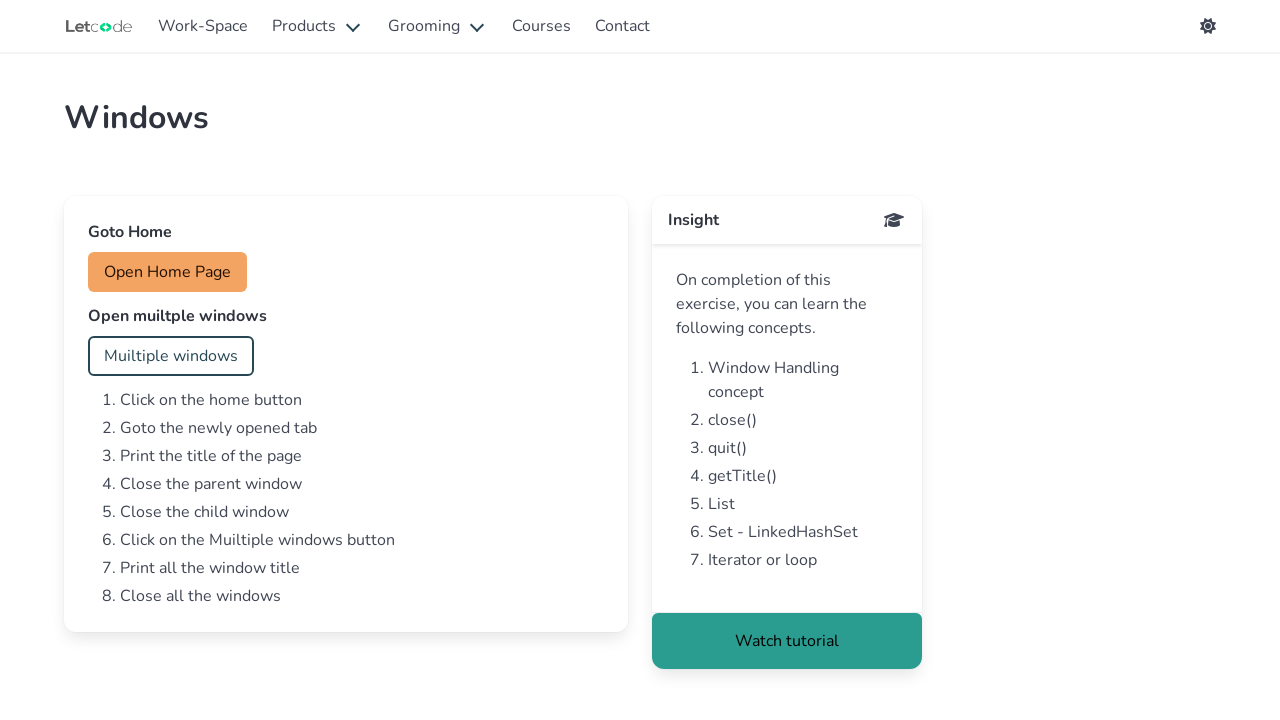

Brought window to front
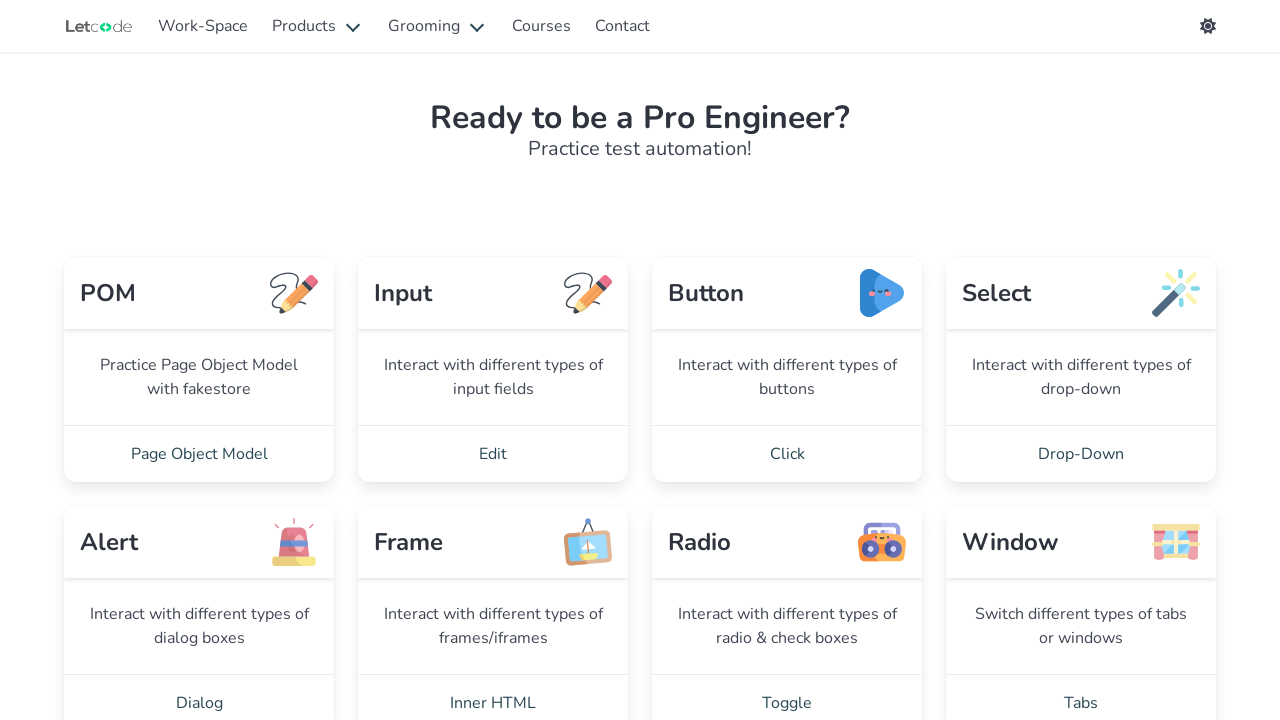

Waited for window to load (domcontentloaded)
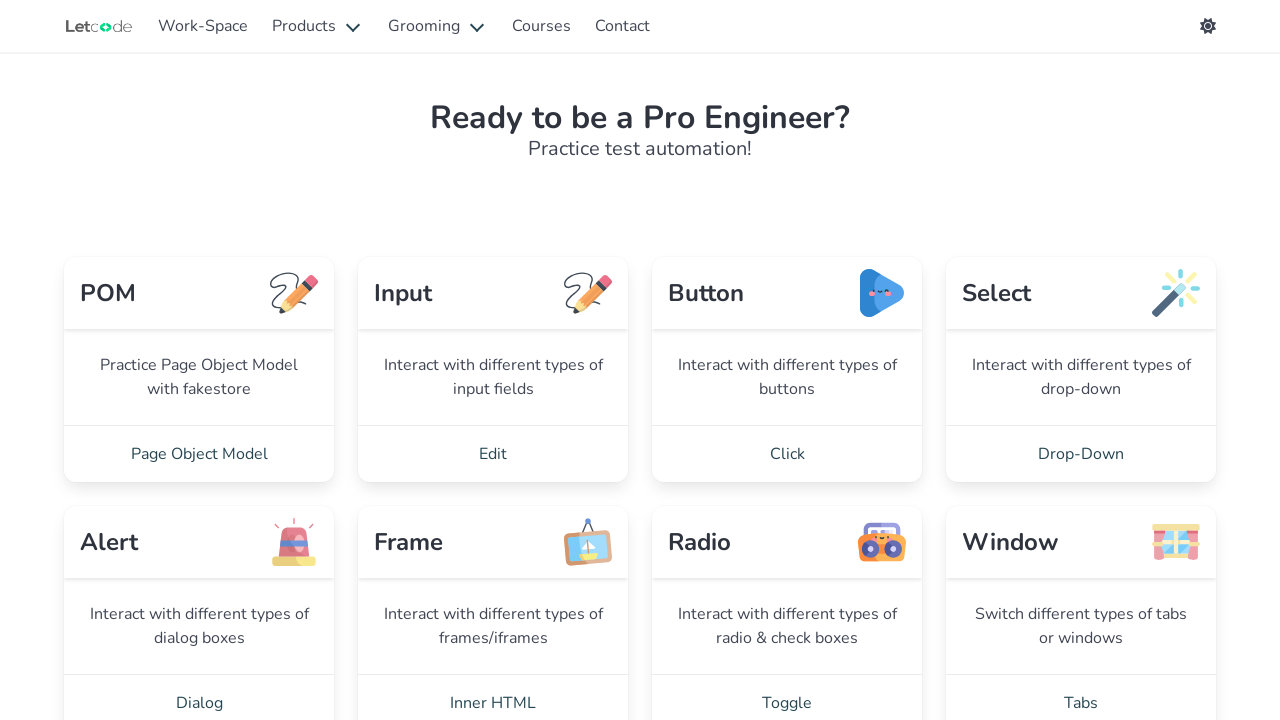

Brought window to front
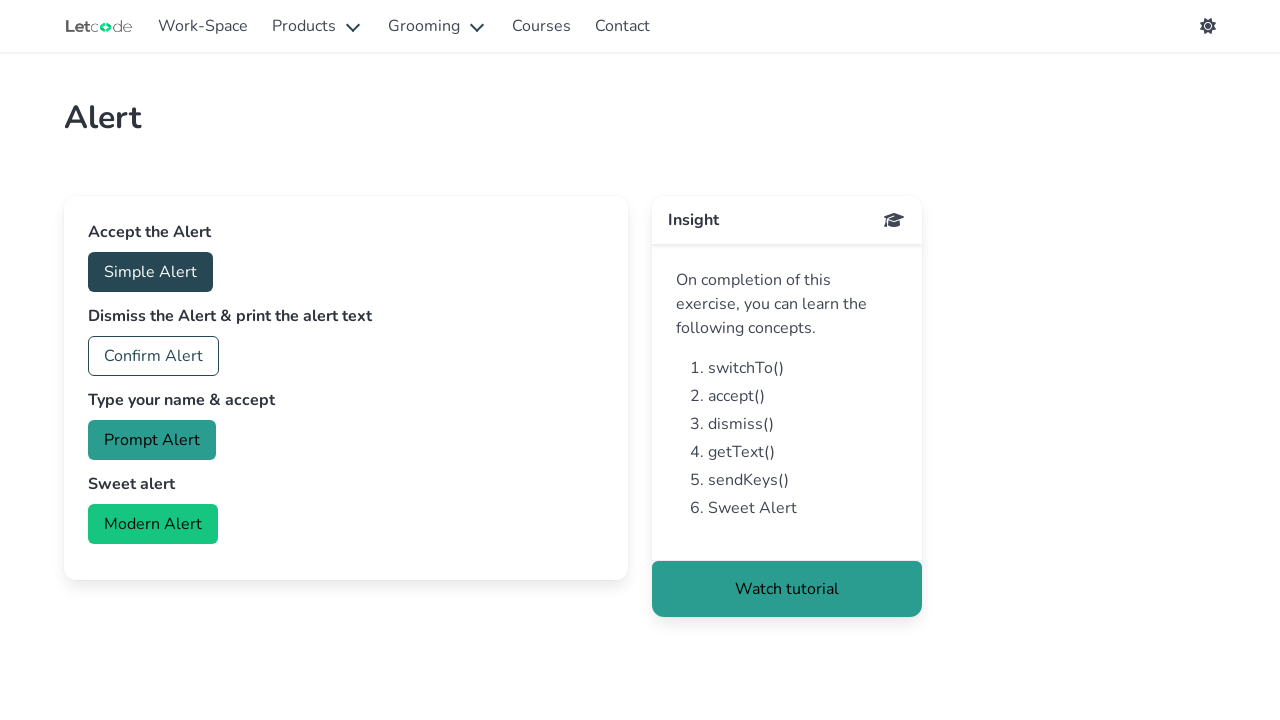

Waited for window to load (domcontentloaded)
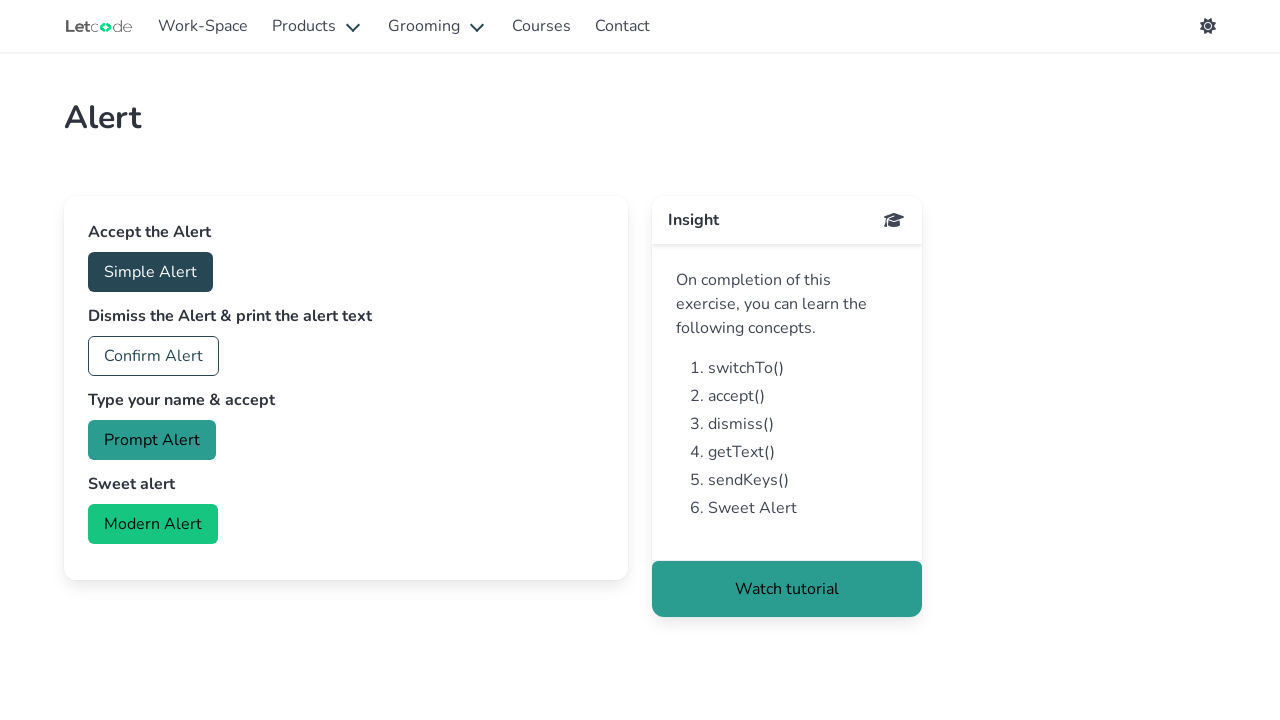

Brought window to front
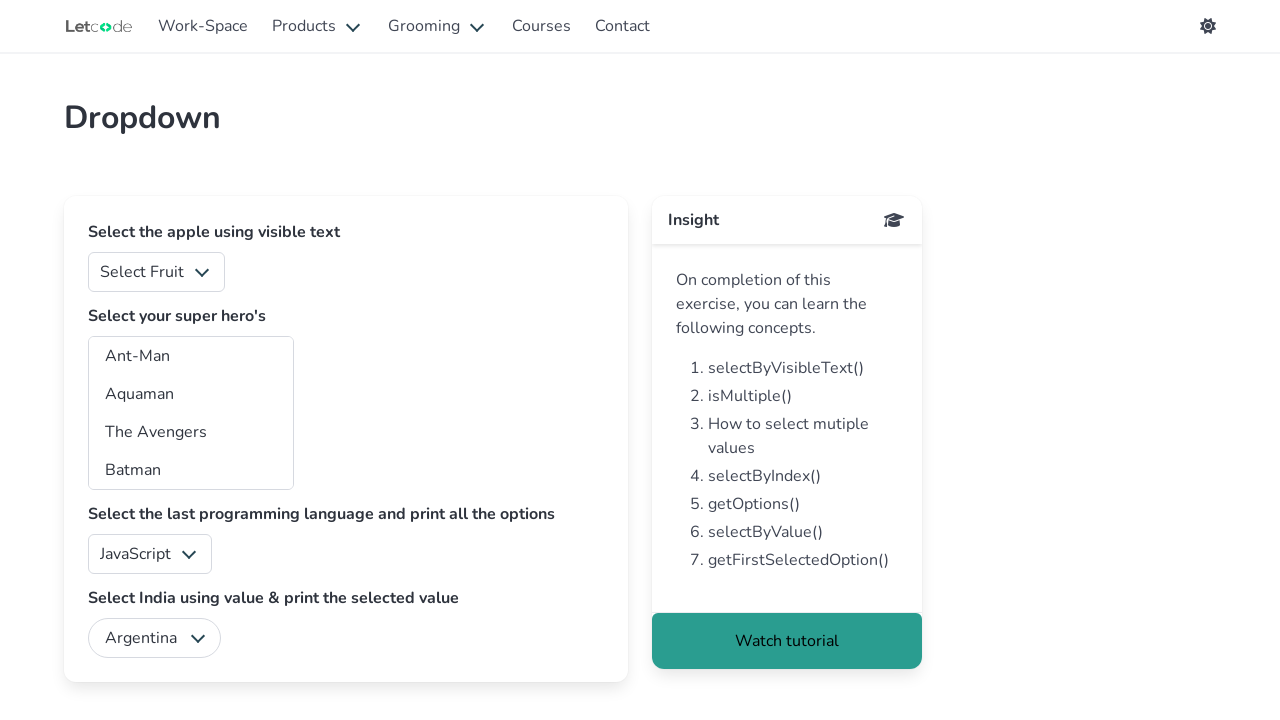

Waited for window to load (domcontentloaded)
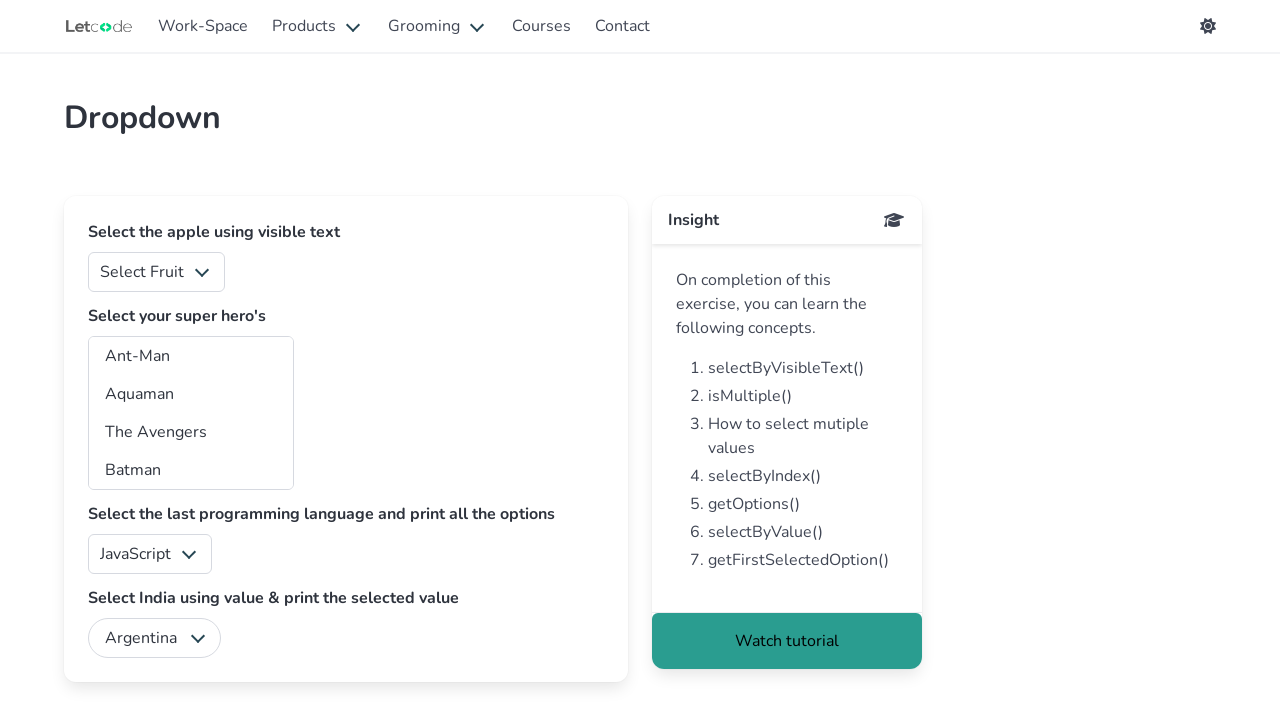

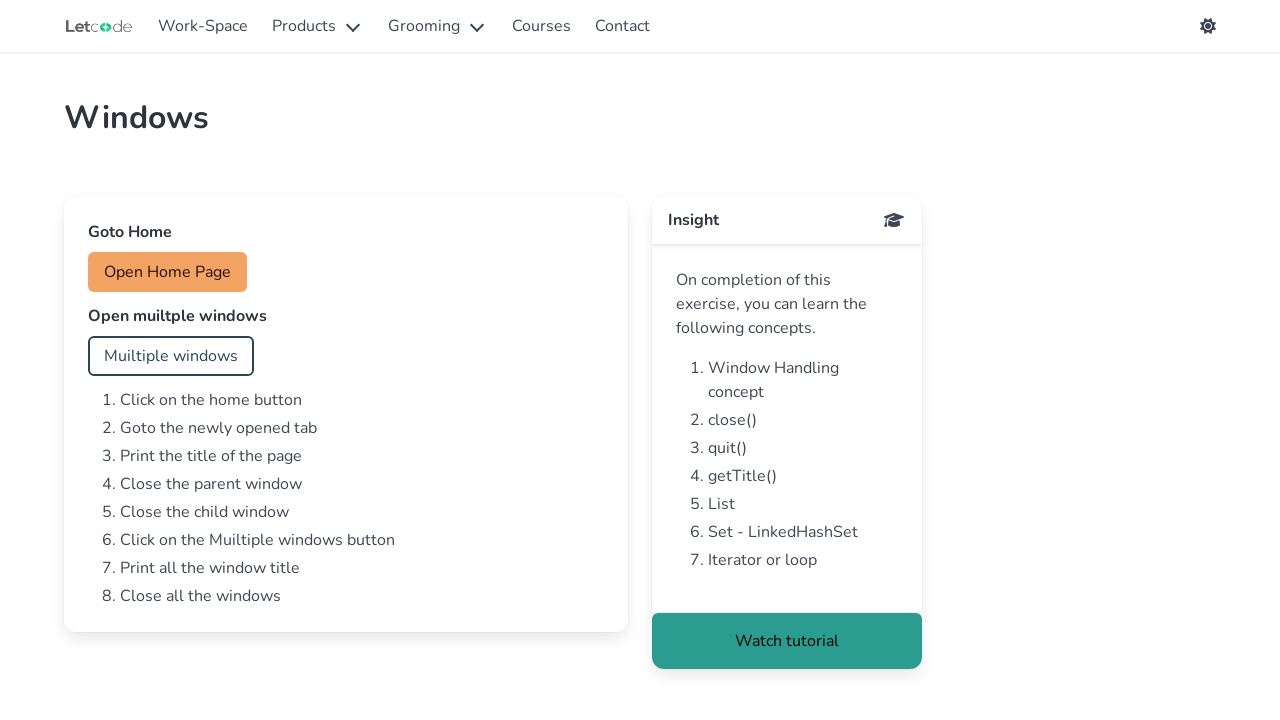